Tests infinite scroll functionality on a job listings page by scrolling to the bottom until all content is loaded, then verifies job listing elements are present.

Starting URL: https://jobyaari.com/category/commerce?type=graduate

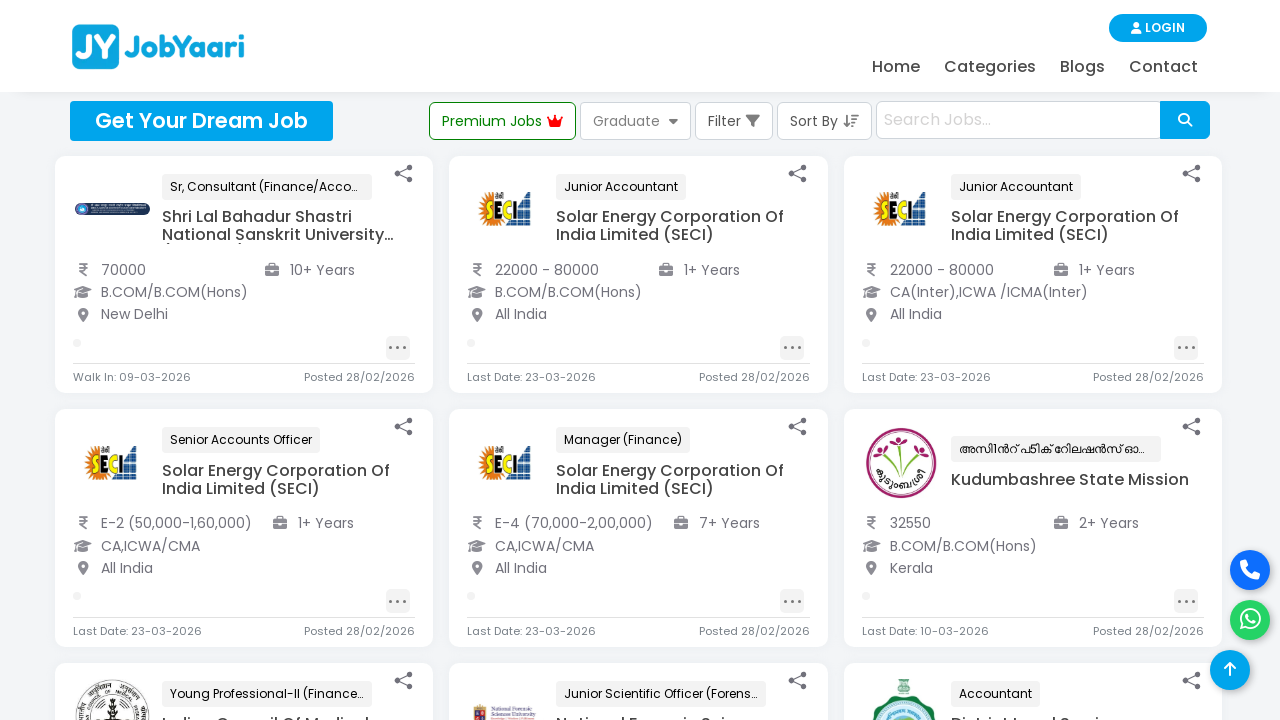

Waited for initial page load
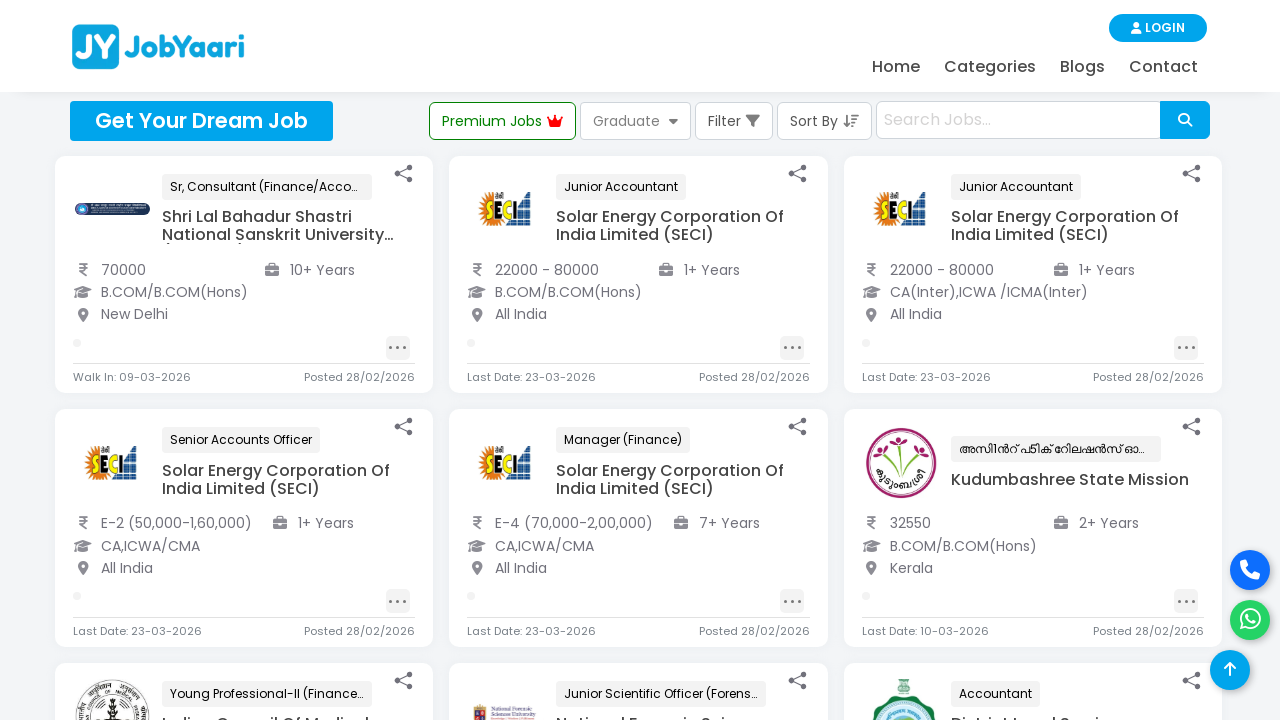

Retrieved initial scroll height
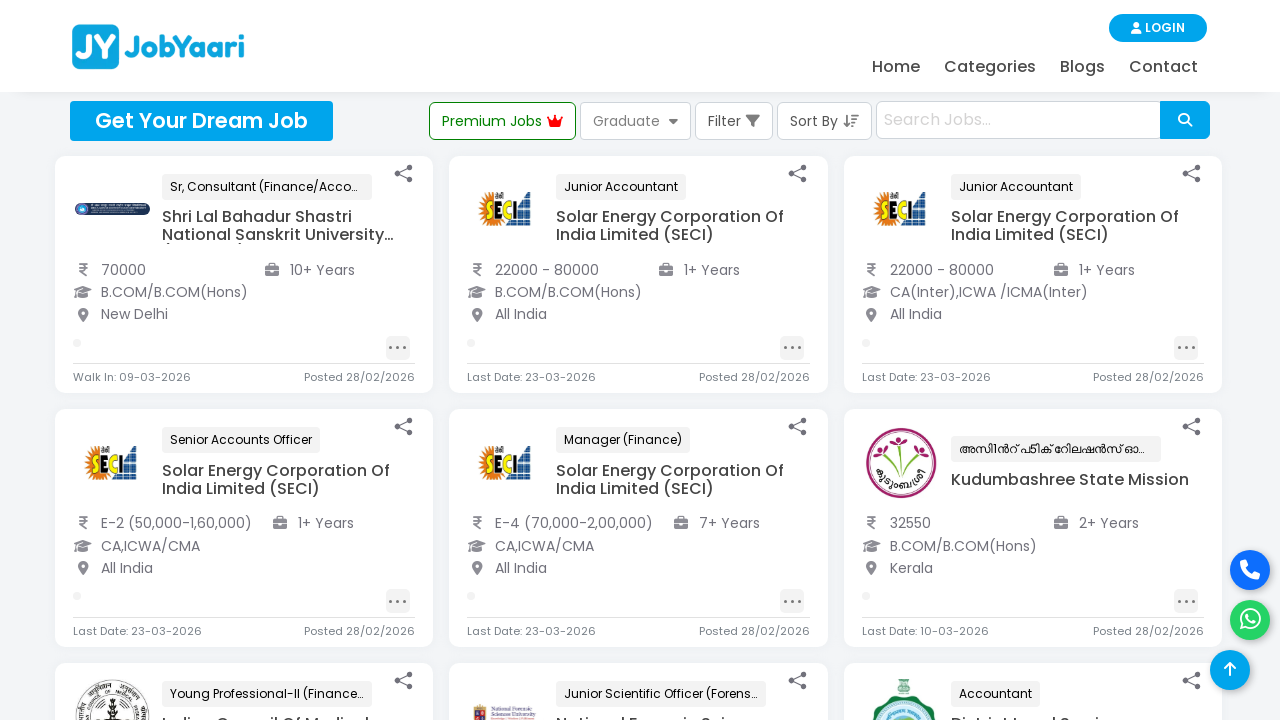

Scrolled to bottom of page
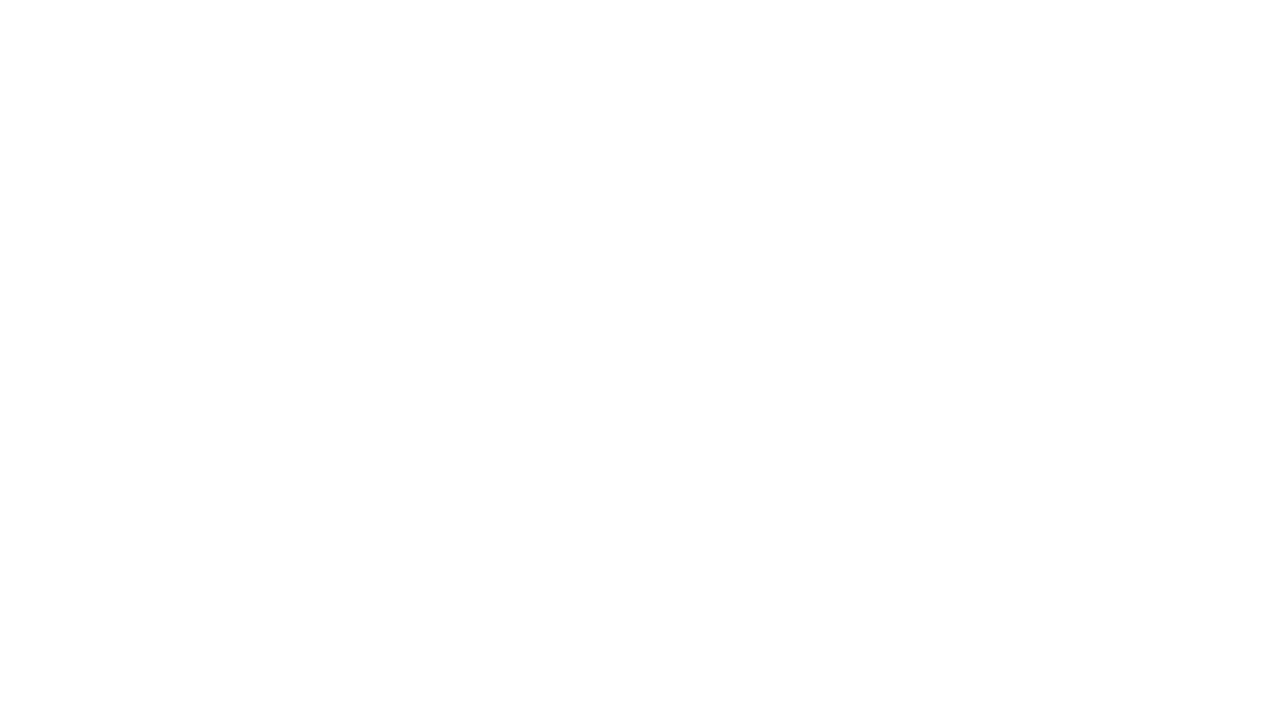

Waited for new content to load
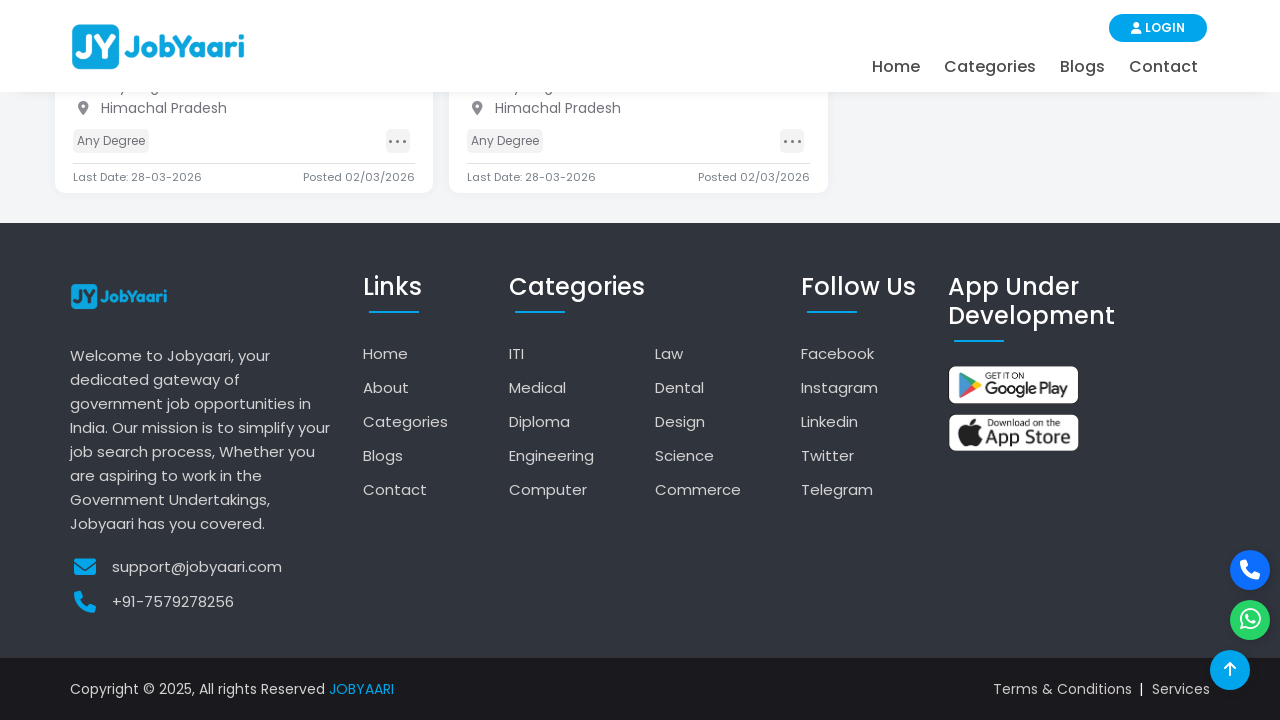

Retrieved new scroll height
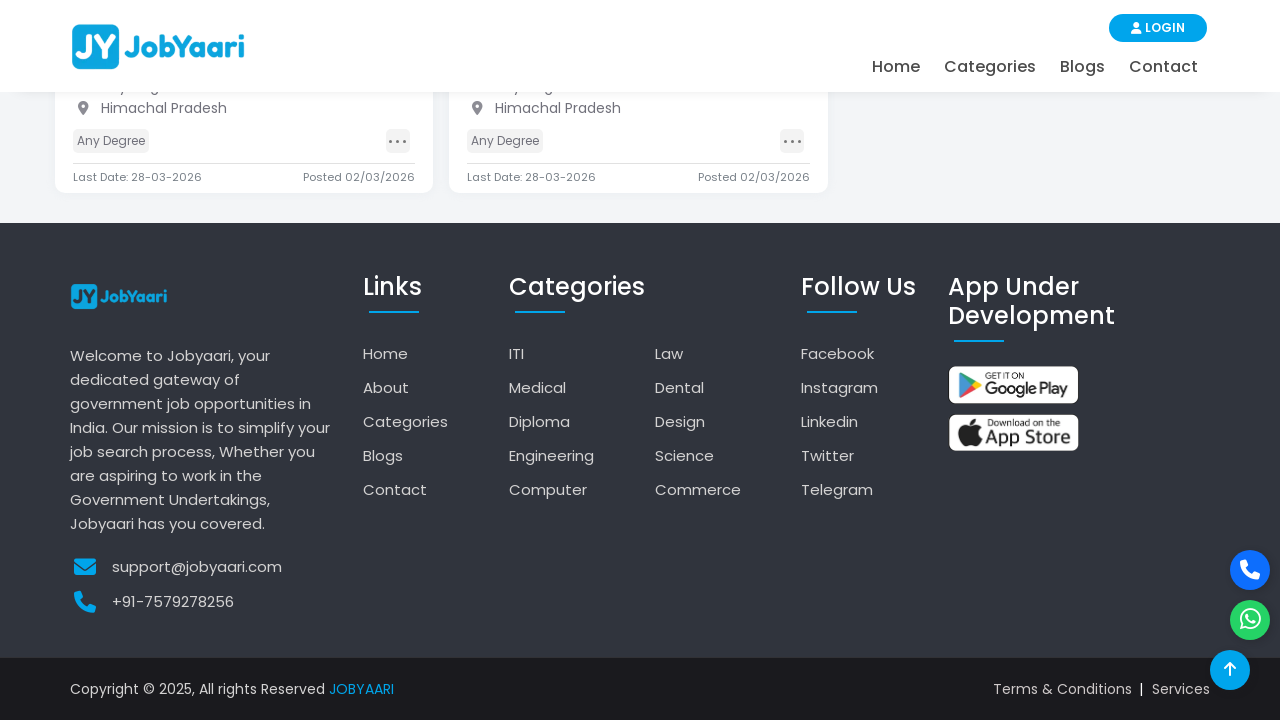

Reached bottom of page - no more content to load
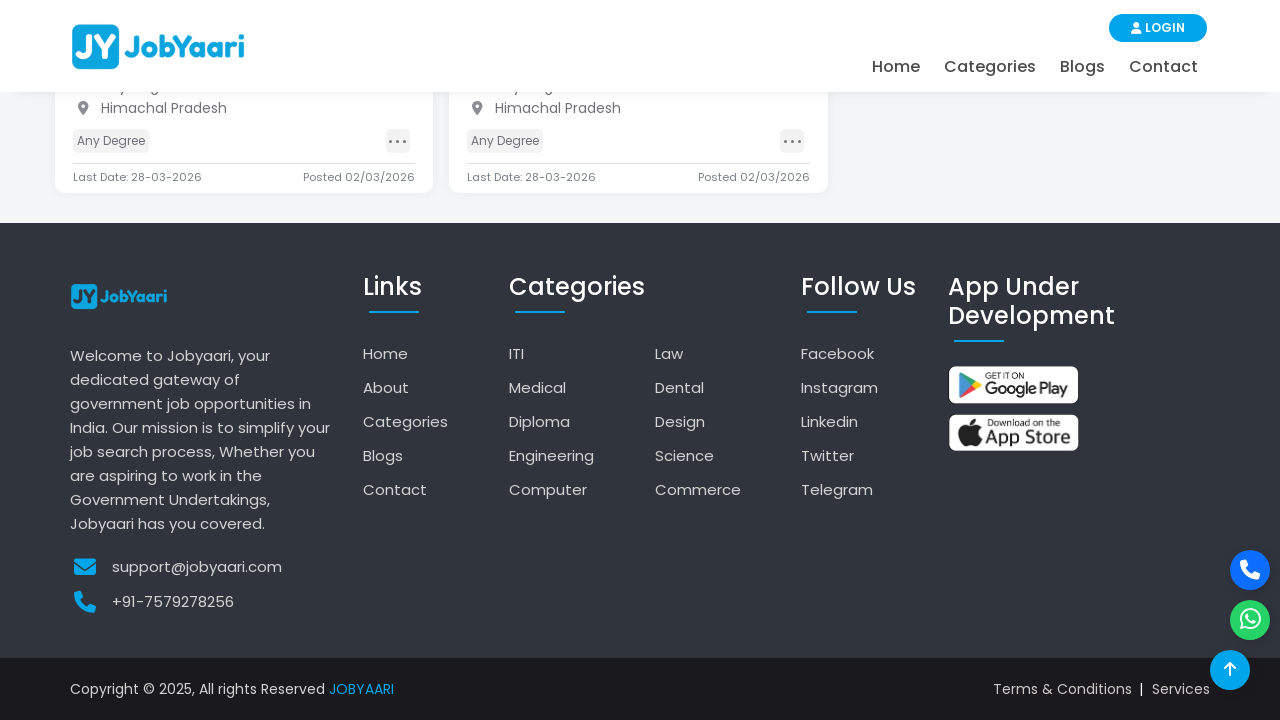

Verified job listing elements are present
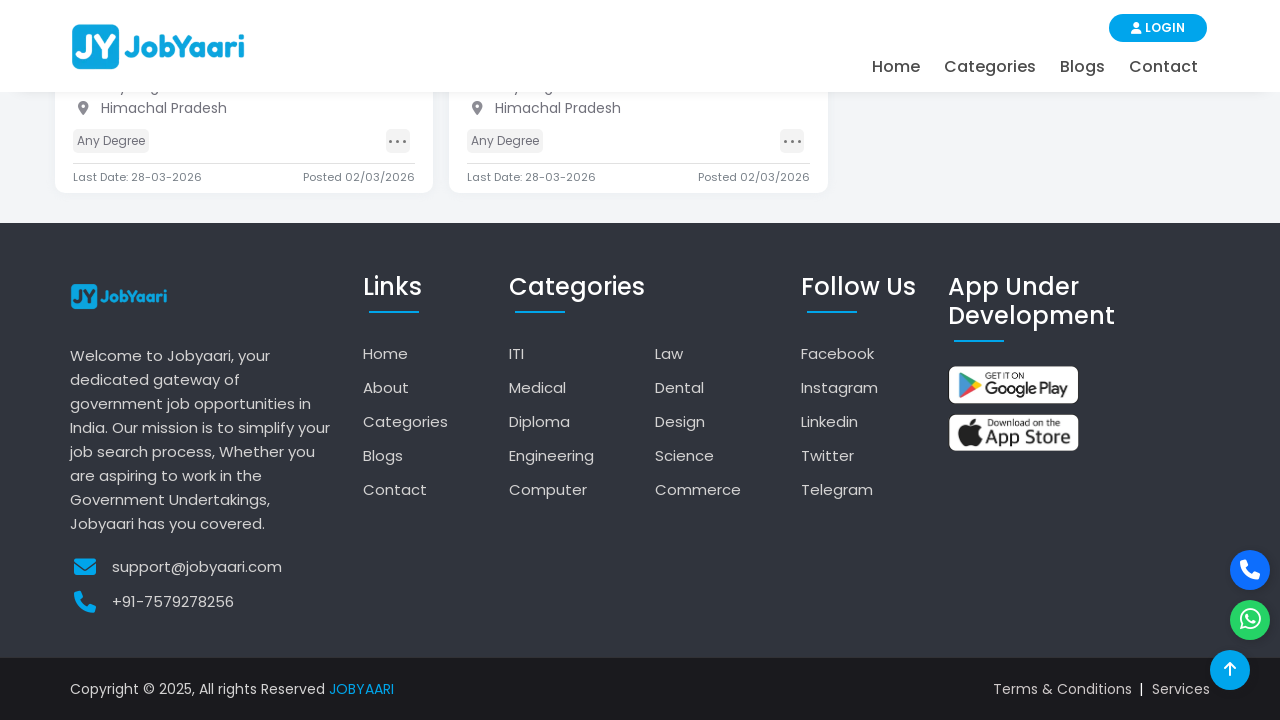

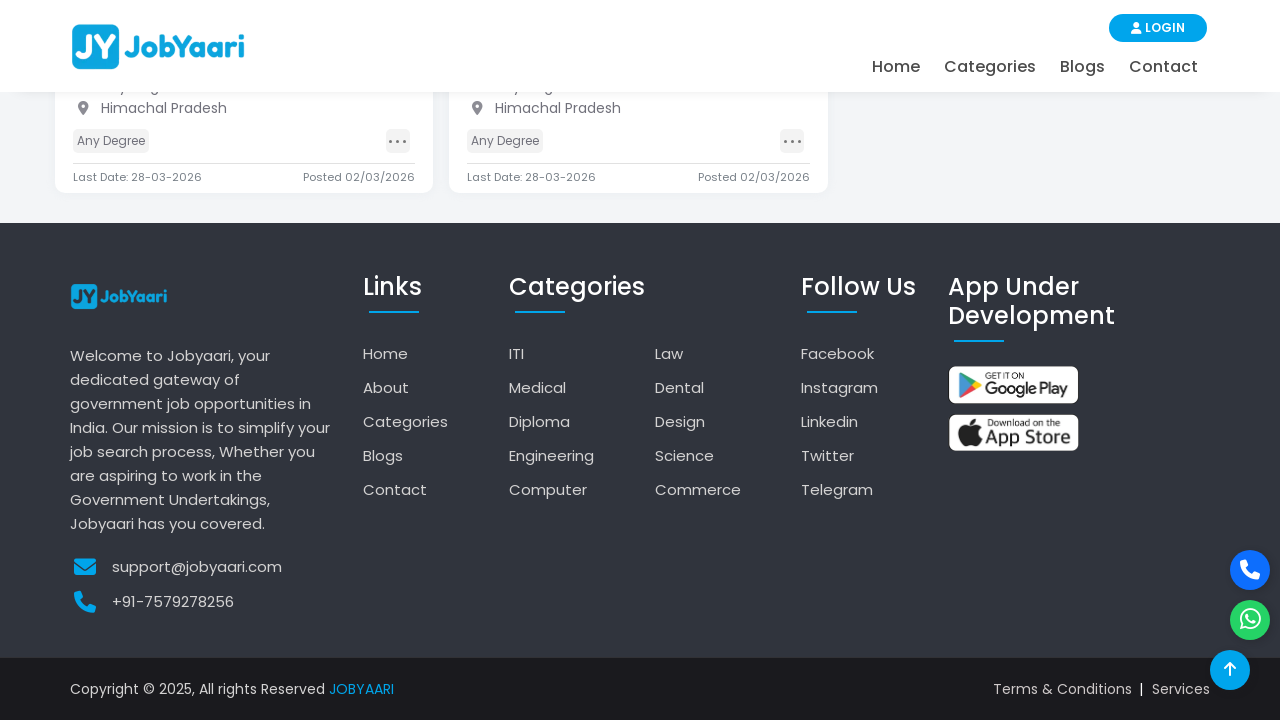